Tests opening a new tab window, switching between parent and child windows, and closing the child window

Starting URL: https://demo.automationtesting.in/Windows.html

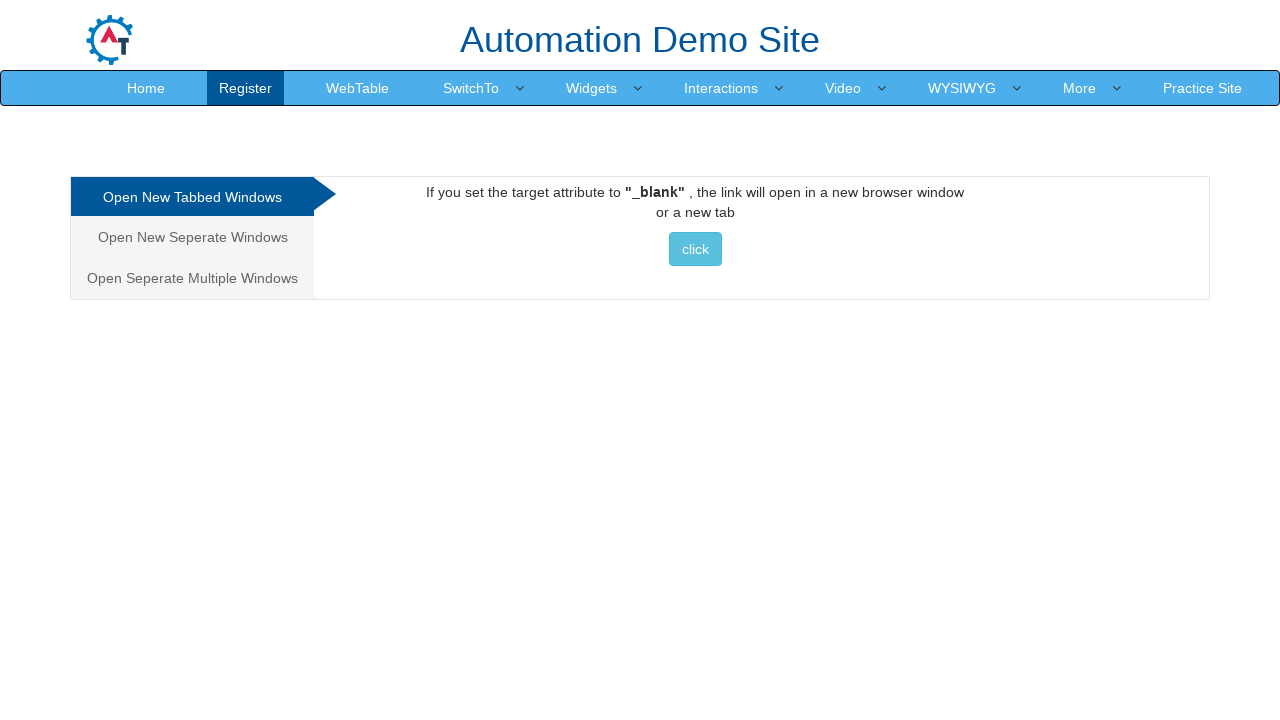

Clicked button to open new tab at (695, 249) on xpath=//a[@href='http://www.selenium.dev']//button[@class='btn btn-info'][normal
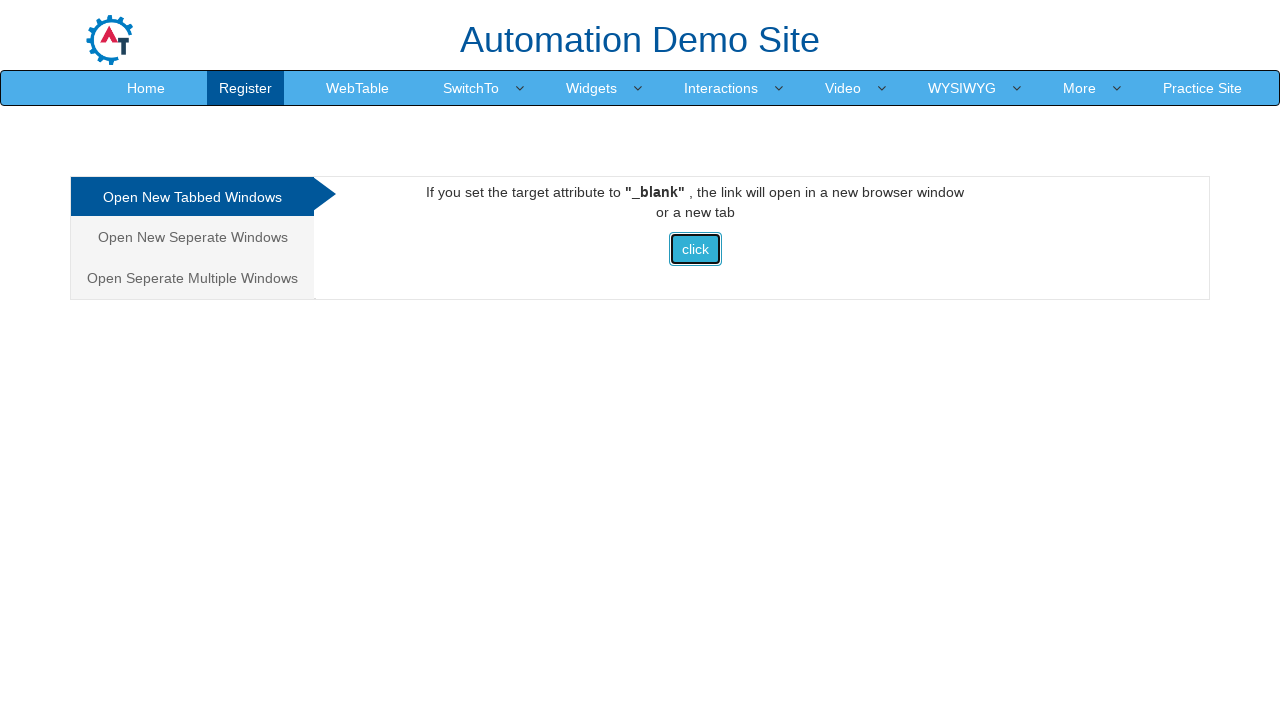

Initiated new tab opening with expected page handler at (695, 249) on xpath=//a[@href='http://www.selenium.dev']//button[@class='btn btn-info'][normal
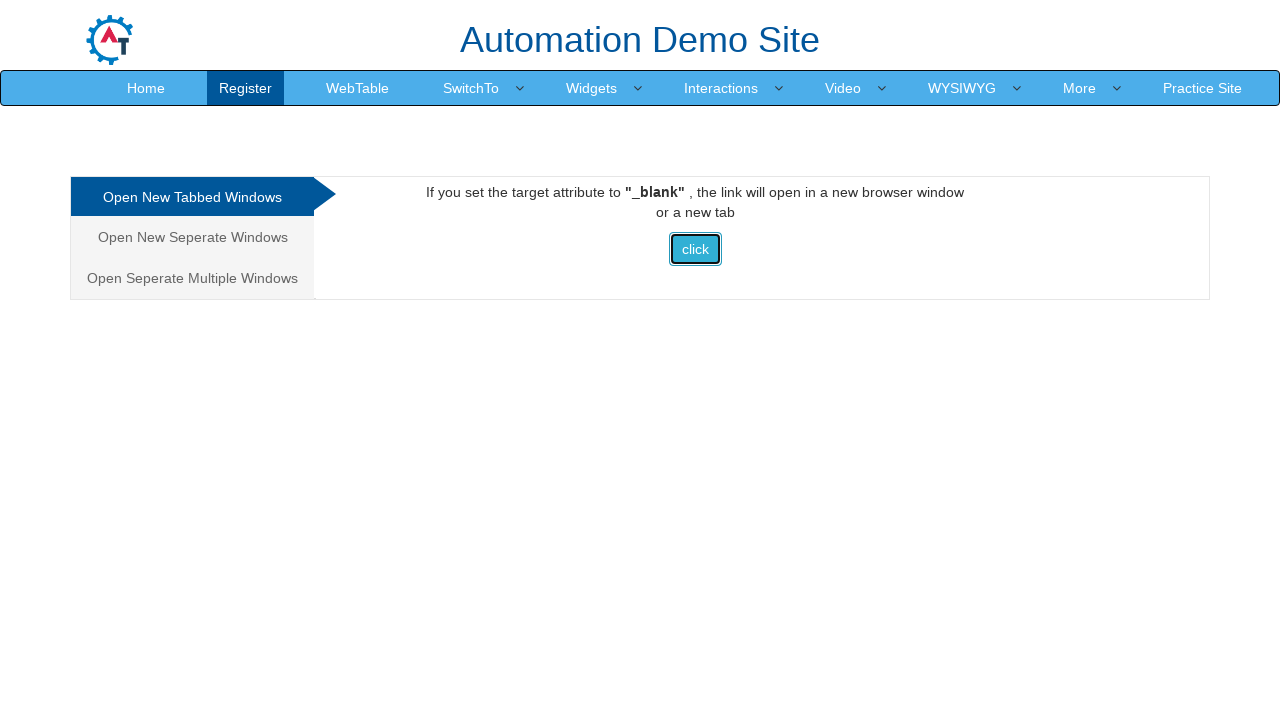

Captured new page/tab object
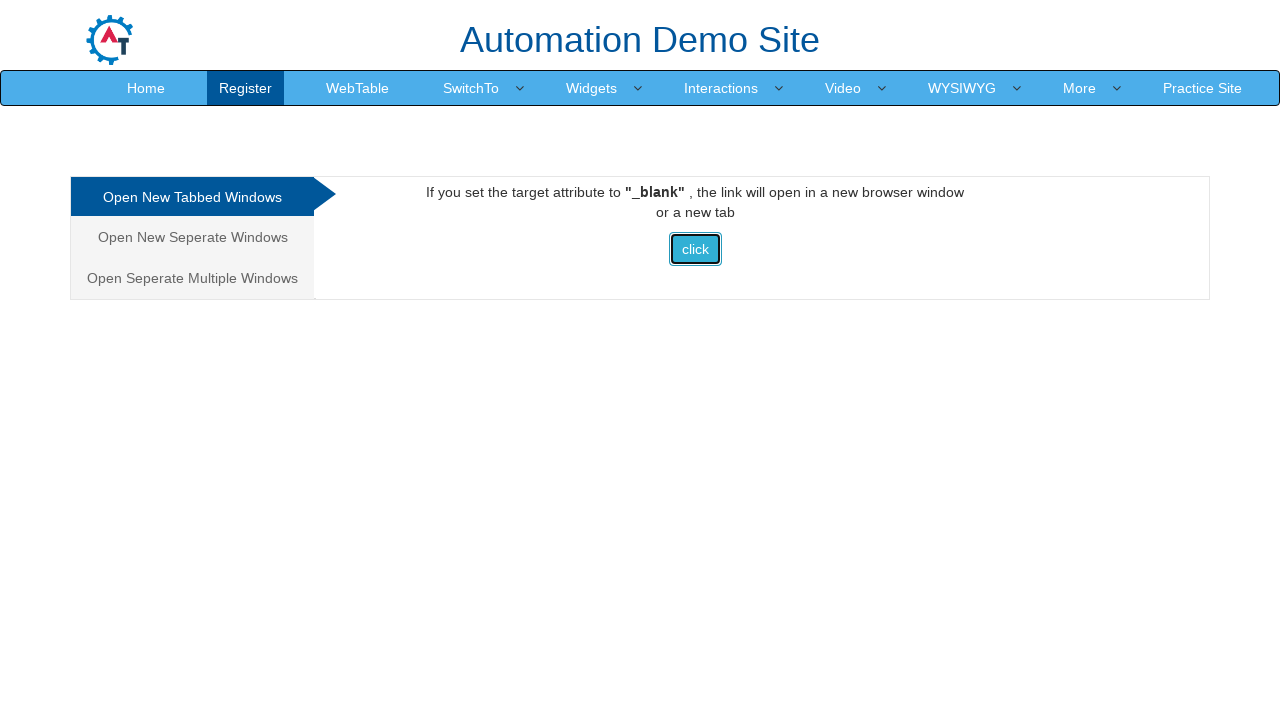

New tab finished loading
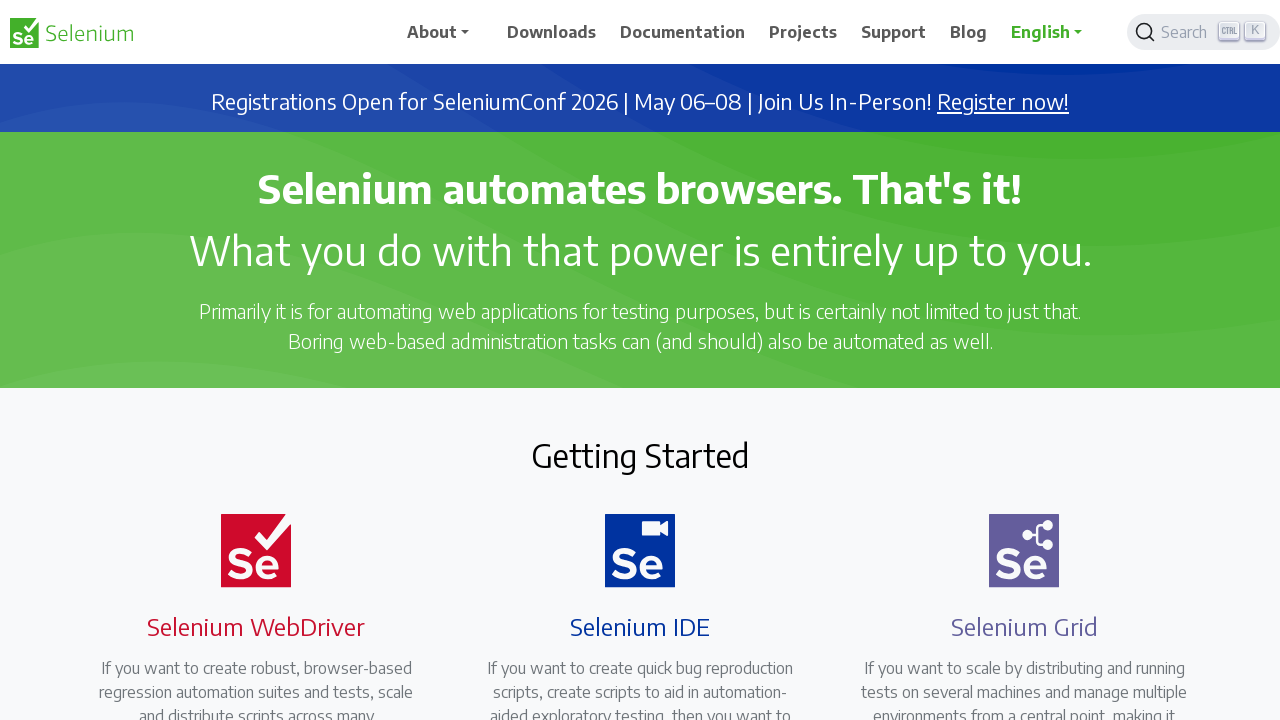

Retrieved child window title: Selenium
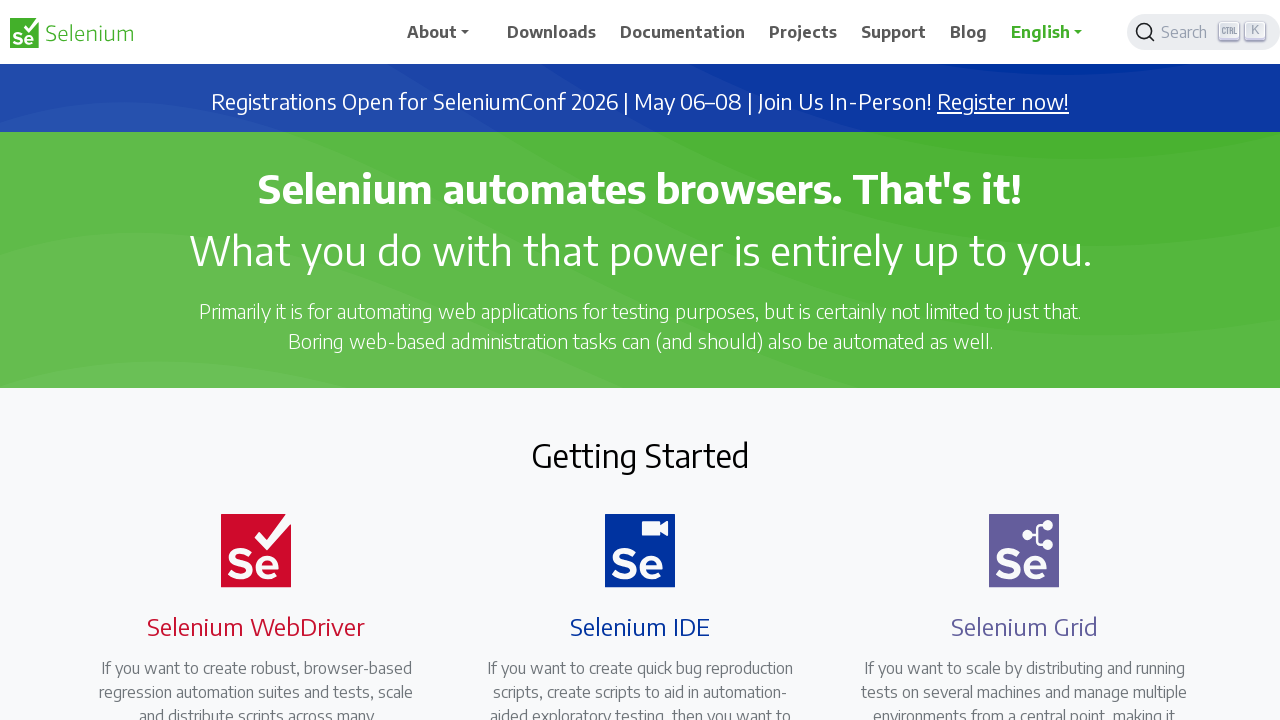

Closed child window/tab
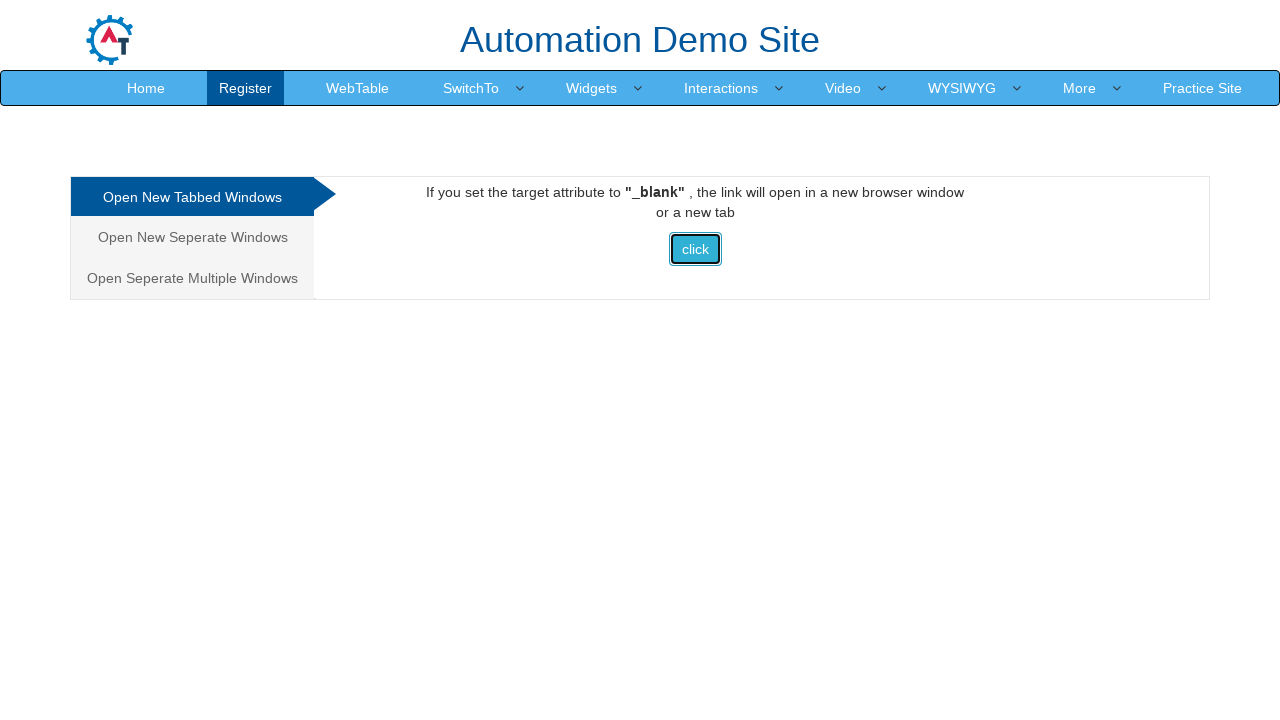

Retrieved parent window title: Frames & windows
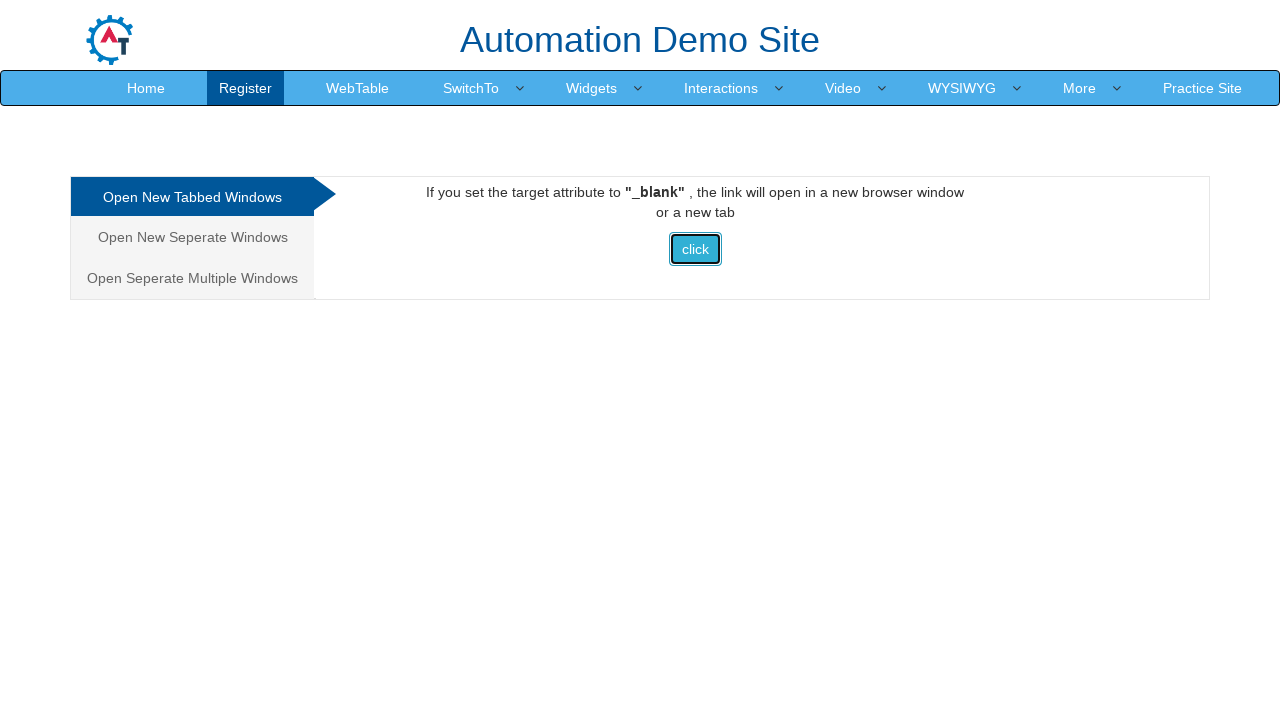

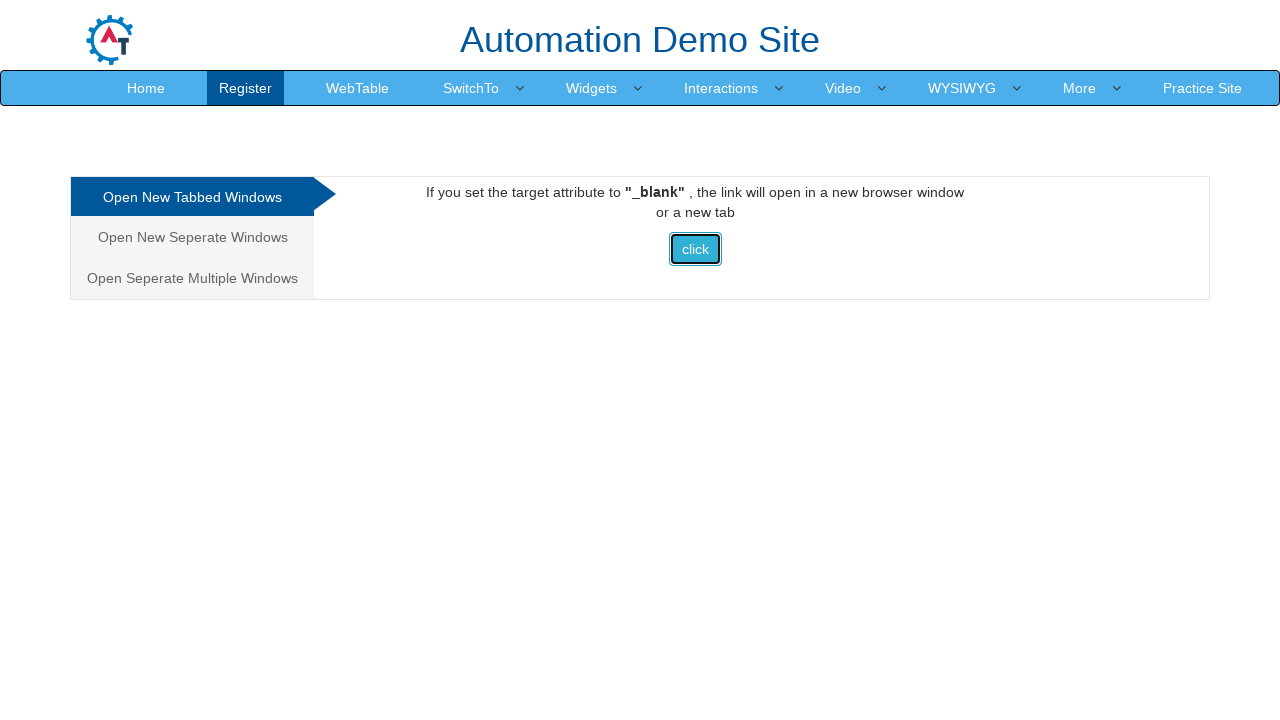